Tests nested frame navigation by clicking on a link, switching to nested frames, and accessing content within the middle frame

Starting URL: https://the-internet.herokuapp.com/

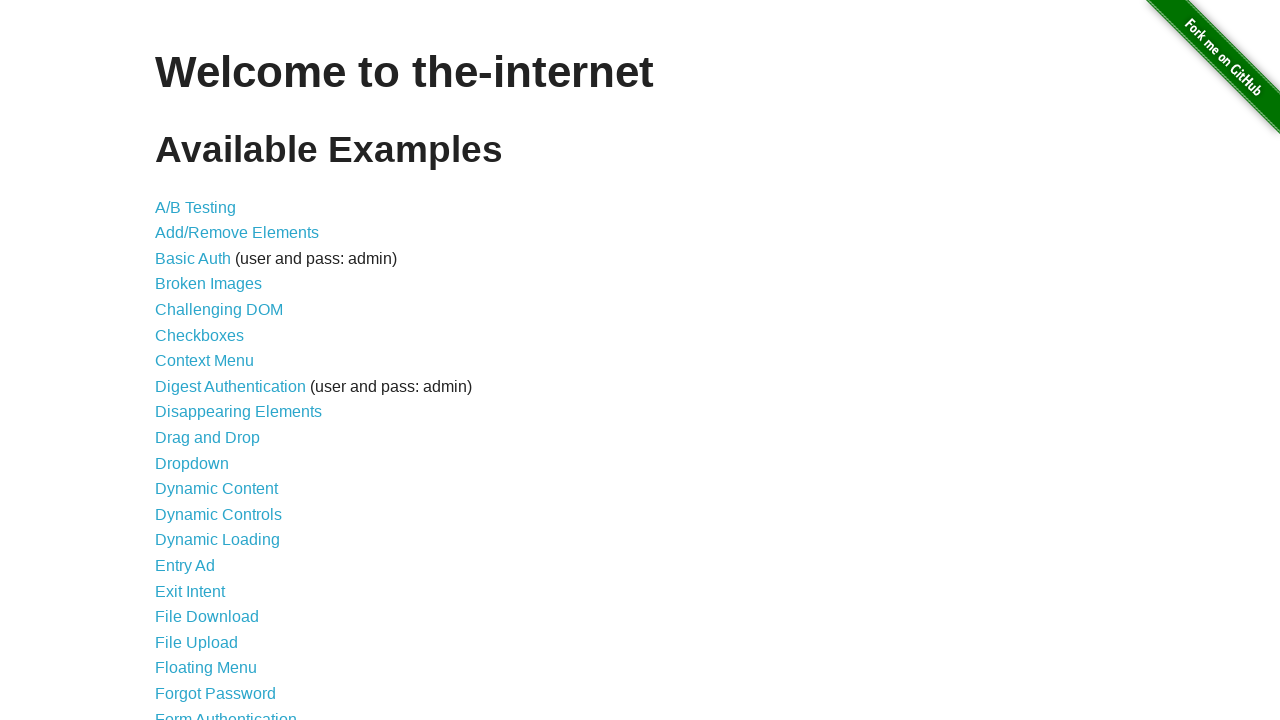

Clicked on Nested Frames link at (210, 395) on text='Nested Frames'
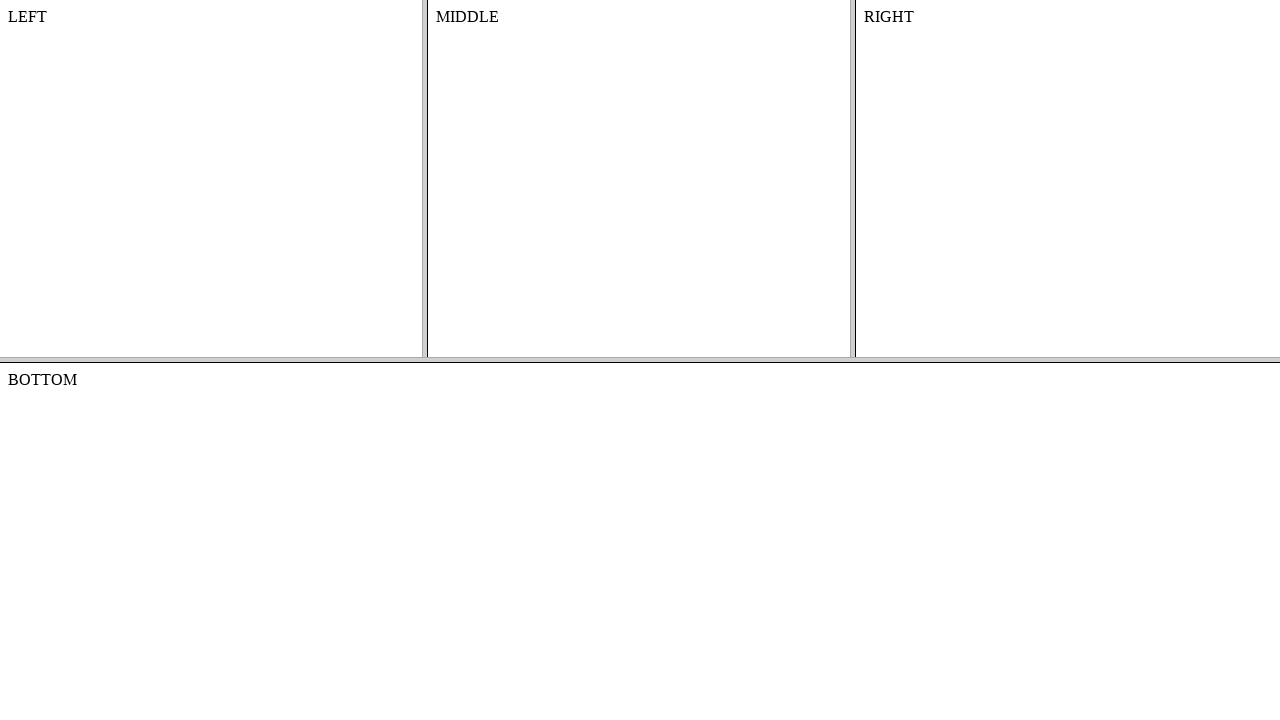

Switched to top frame
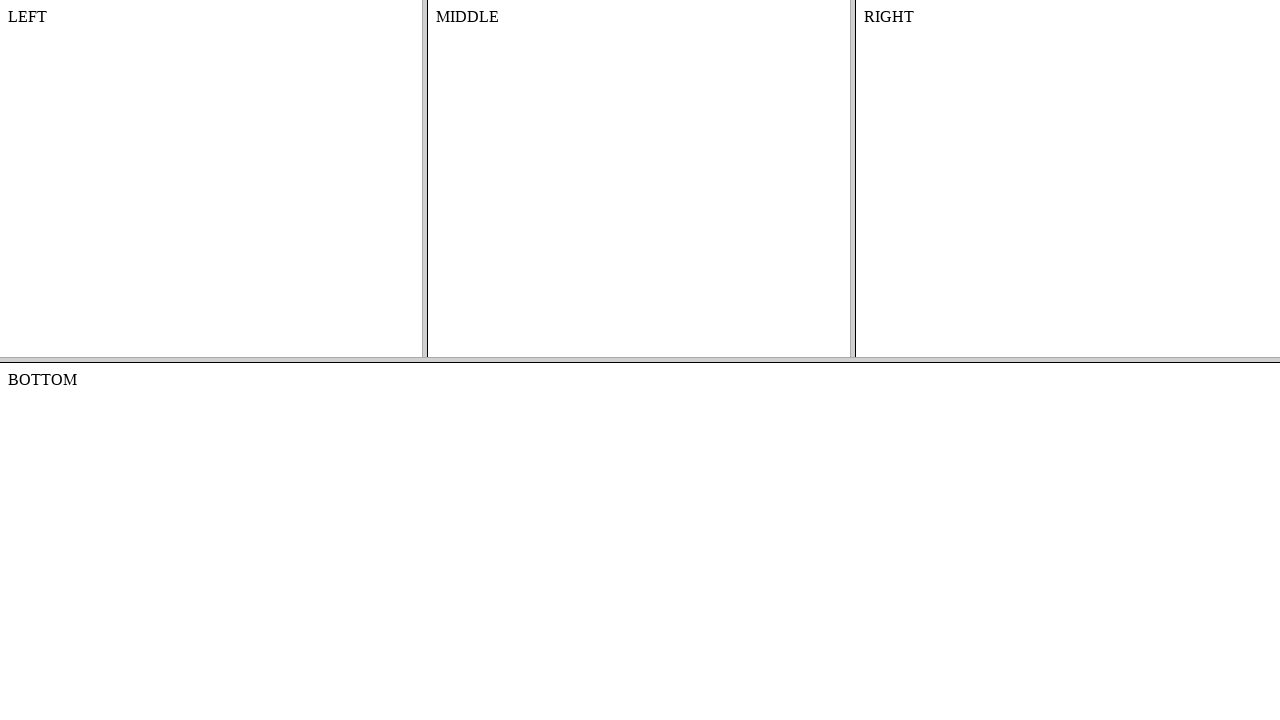

Switched to middle frame within top frame
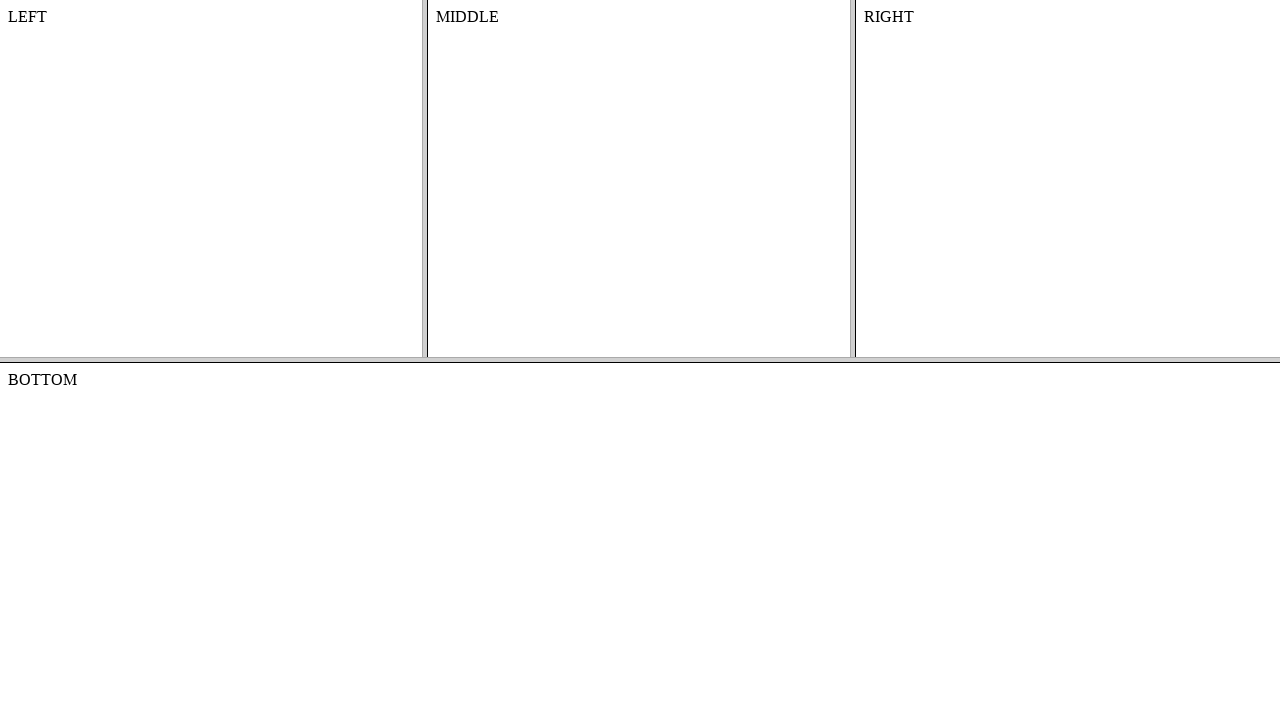

Retrieved content text from middle frame: 'MIDDLE'
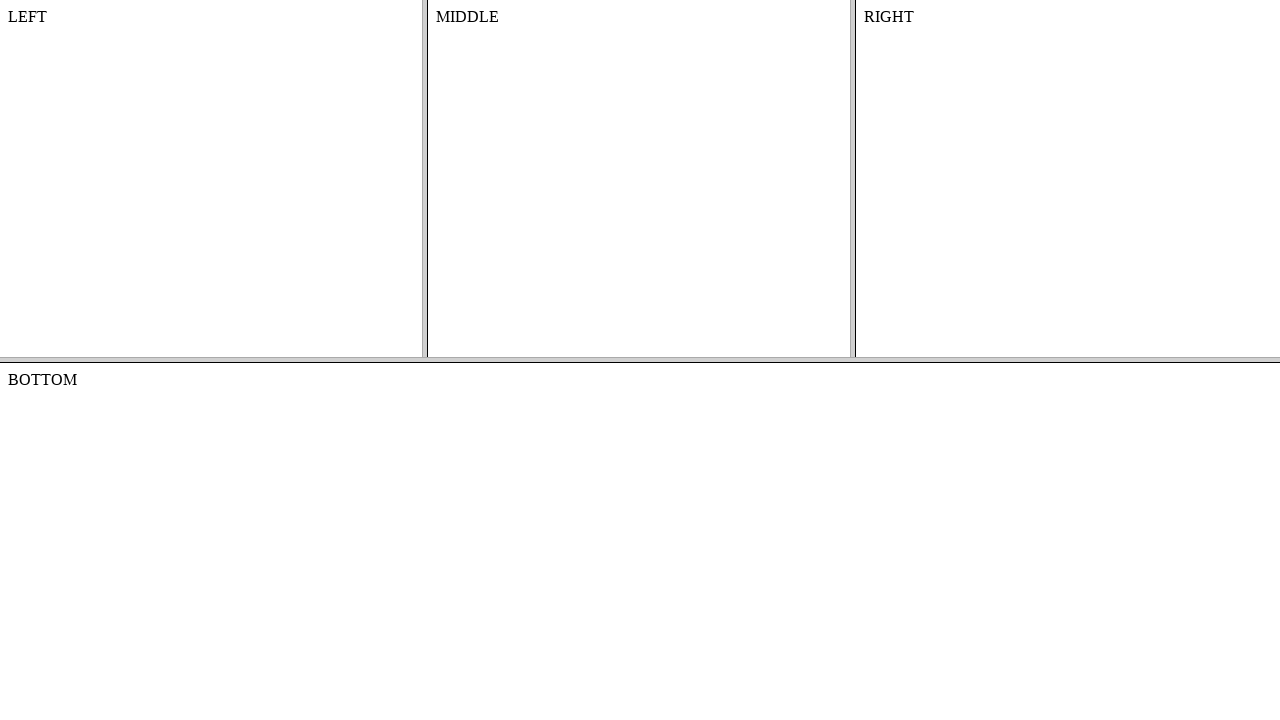

Printed content text to console
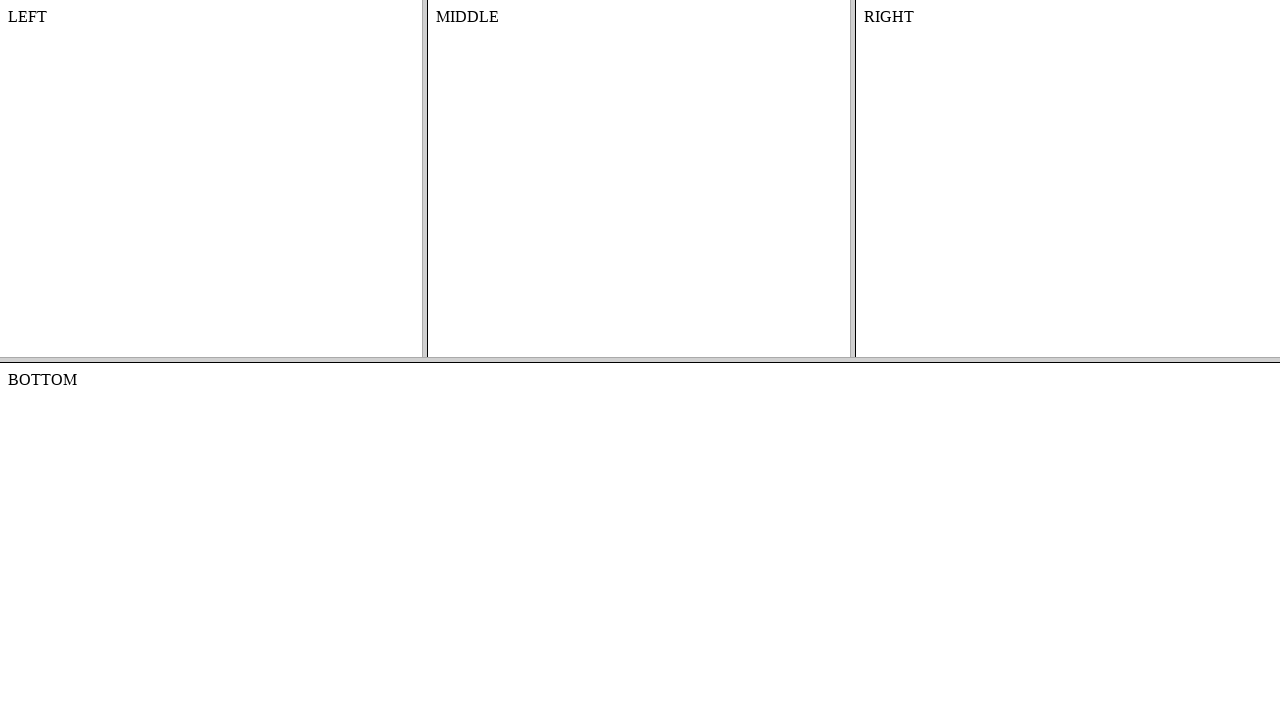

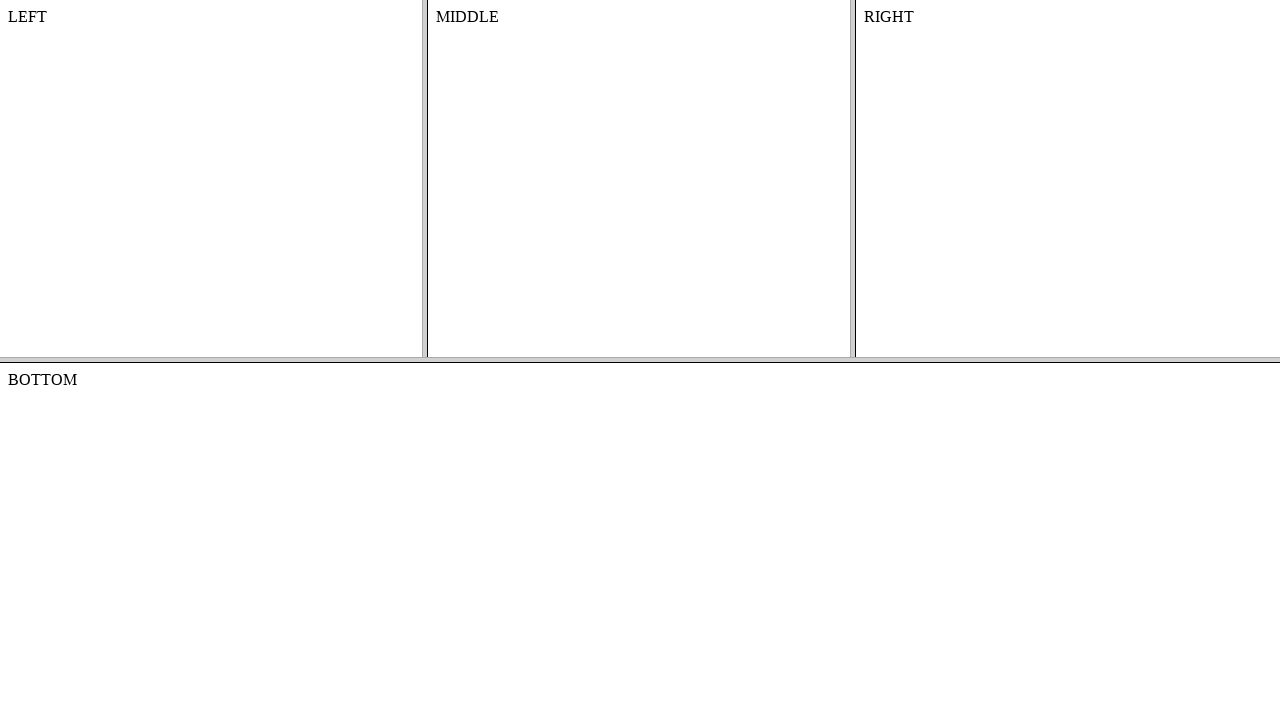